Tests radio button functionality by clicking the "Yes" radio button and verifying the success message displays "Yes"

Starting URL: https://demoqa.com/radio-button

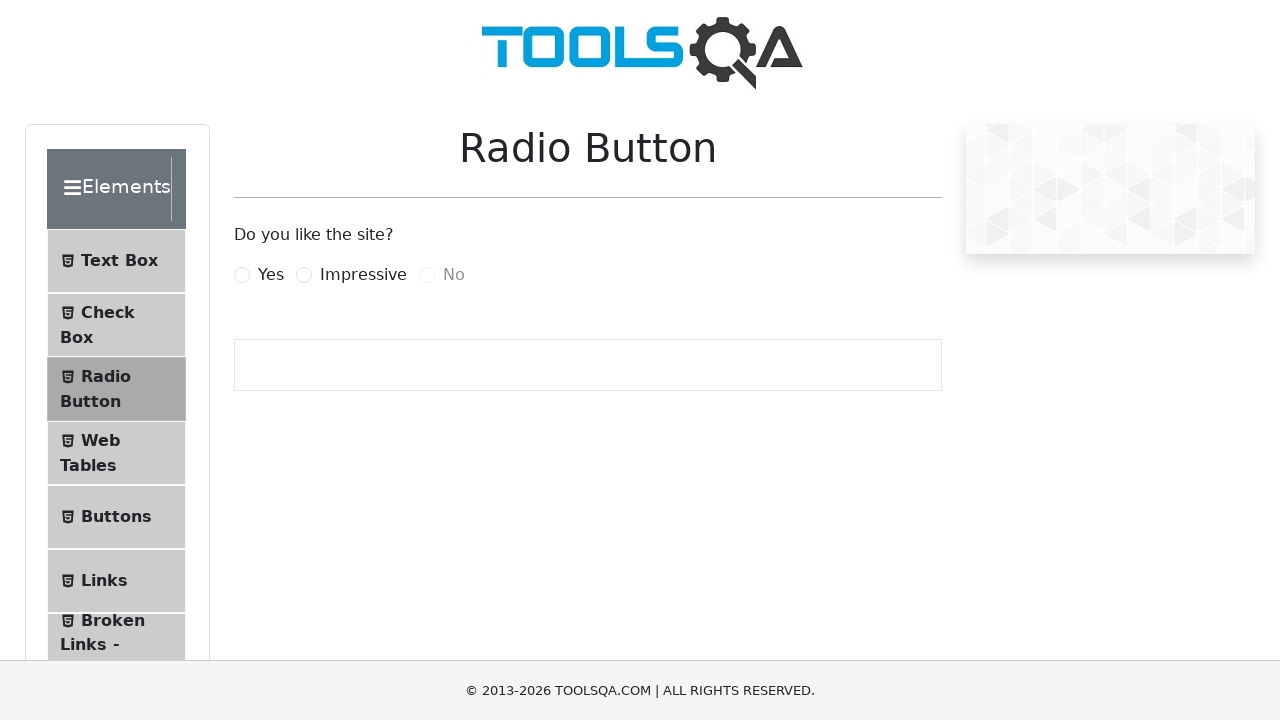

Clicked the 'Yes' radio button at (271, 275) on xpath=//label[@for='yesRadio']
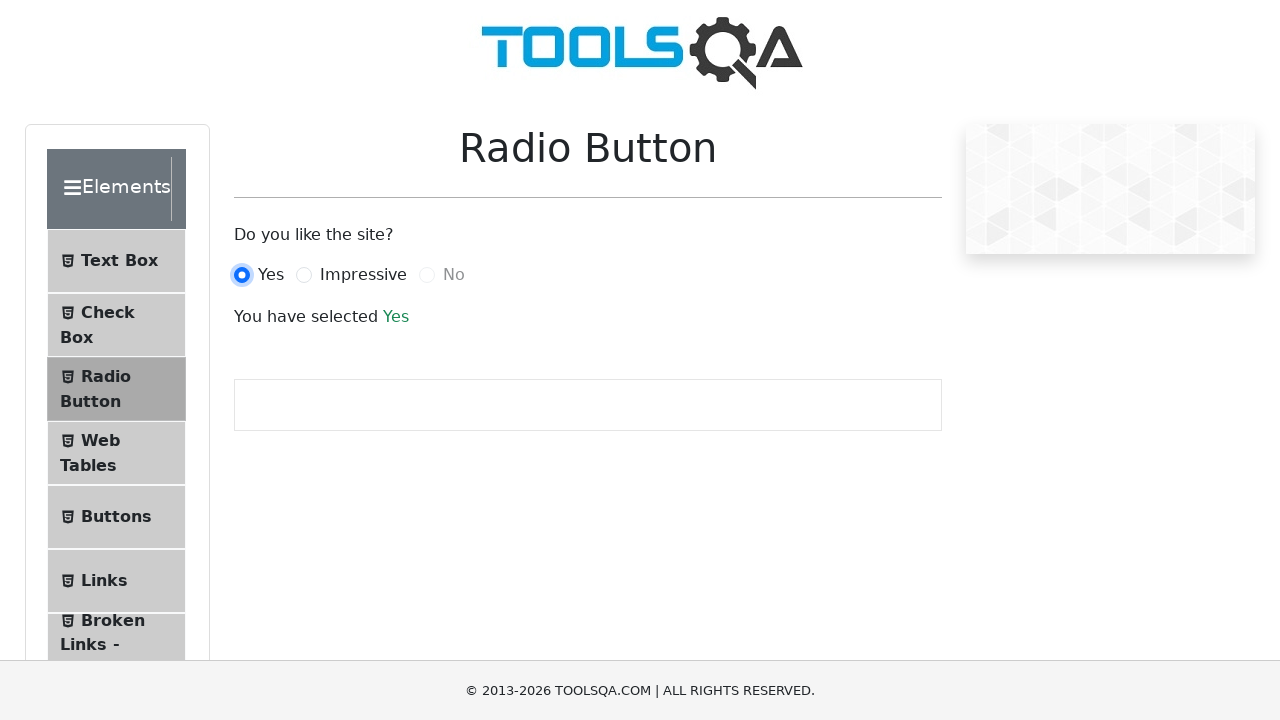

Located success message element
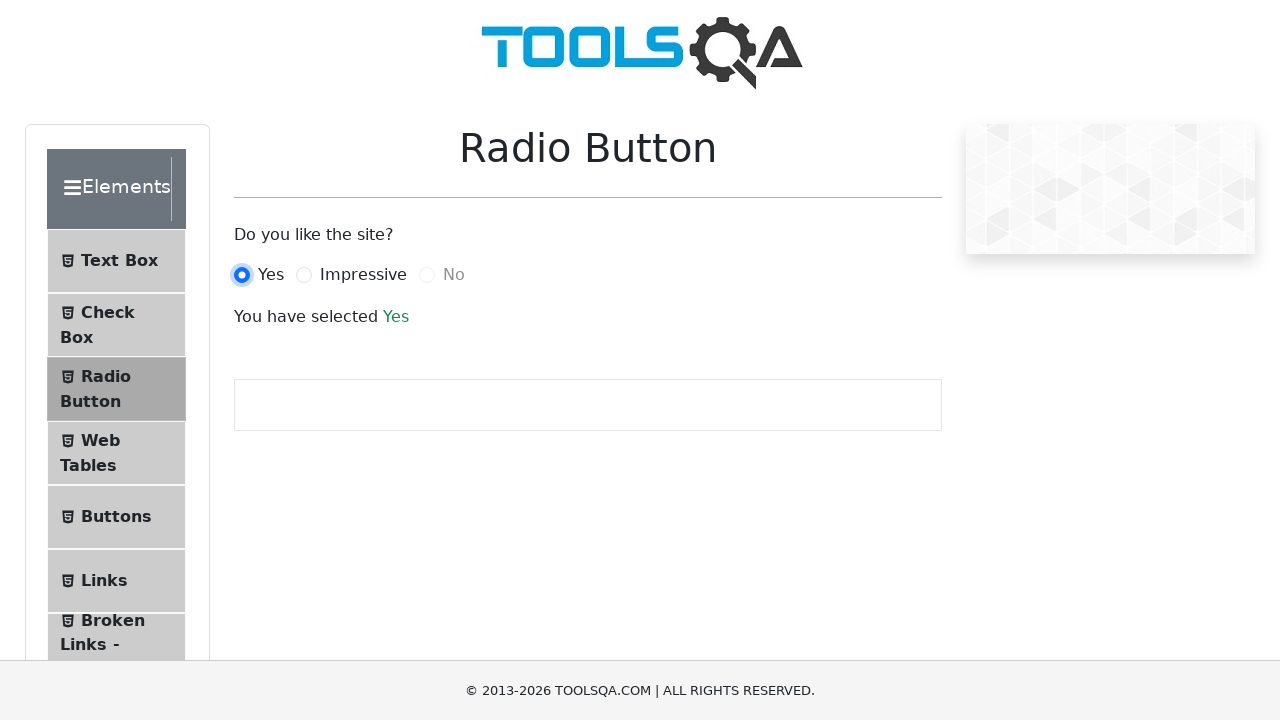

Retrieved success message text: 'Yes'
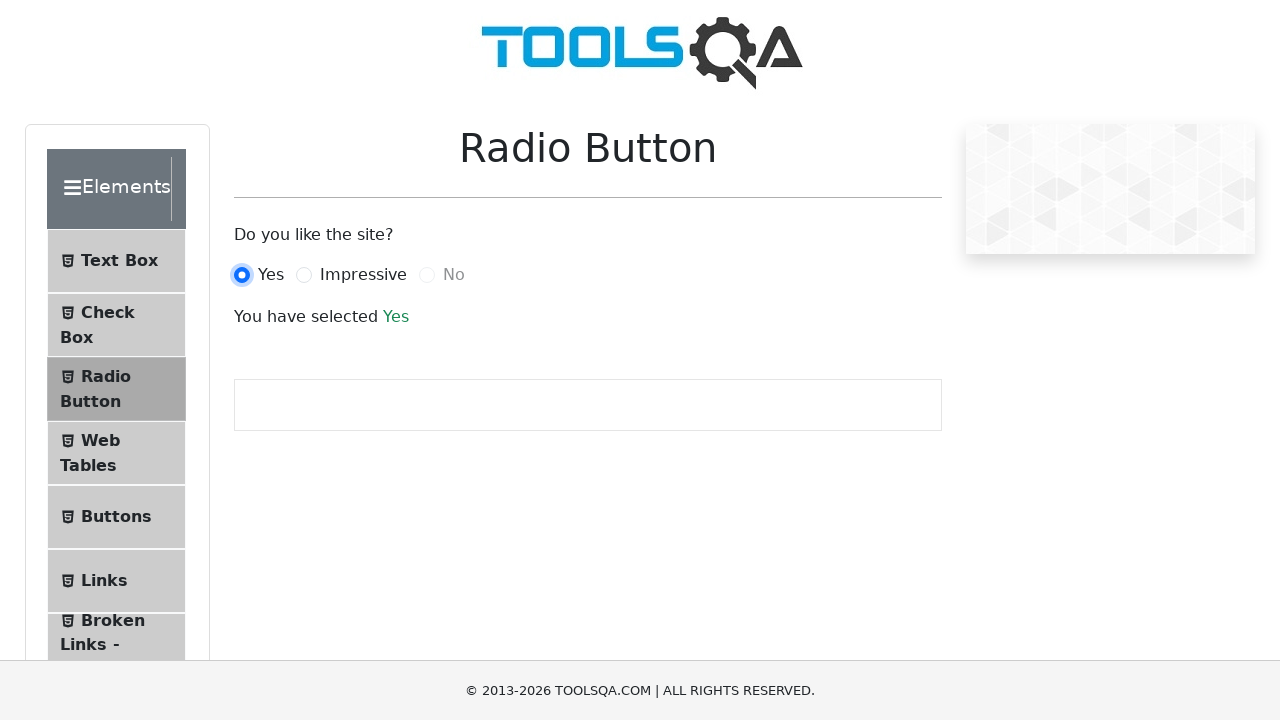

Reloaded page after assertion failure
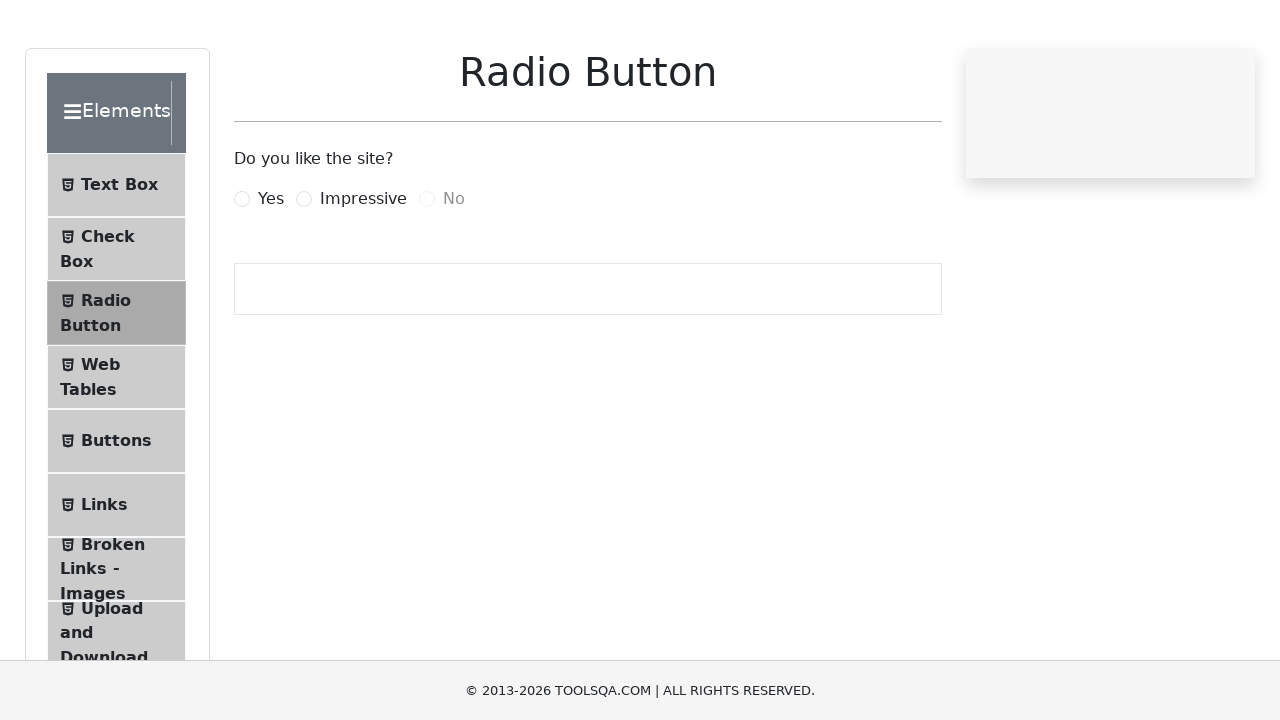

Clicked the 'Yes' radio button again after reload at (271, 275) on xpath=//label[@for='yesRadio']
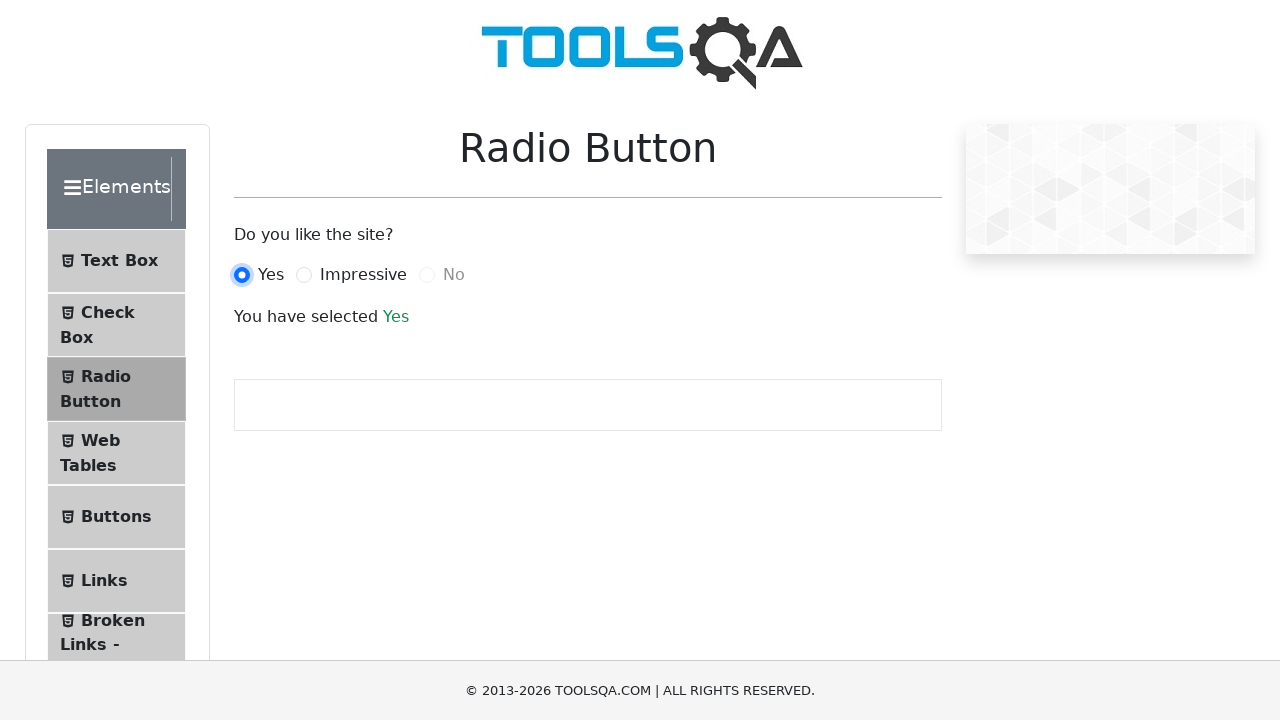

Located success message element after retry
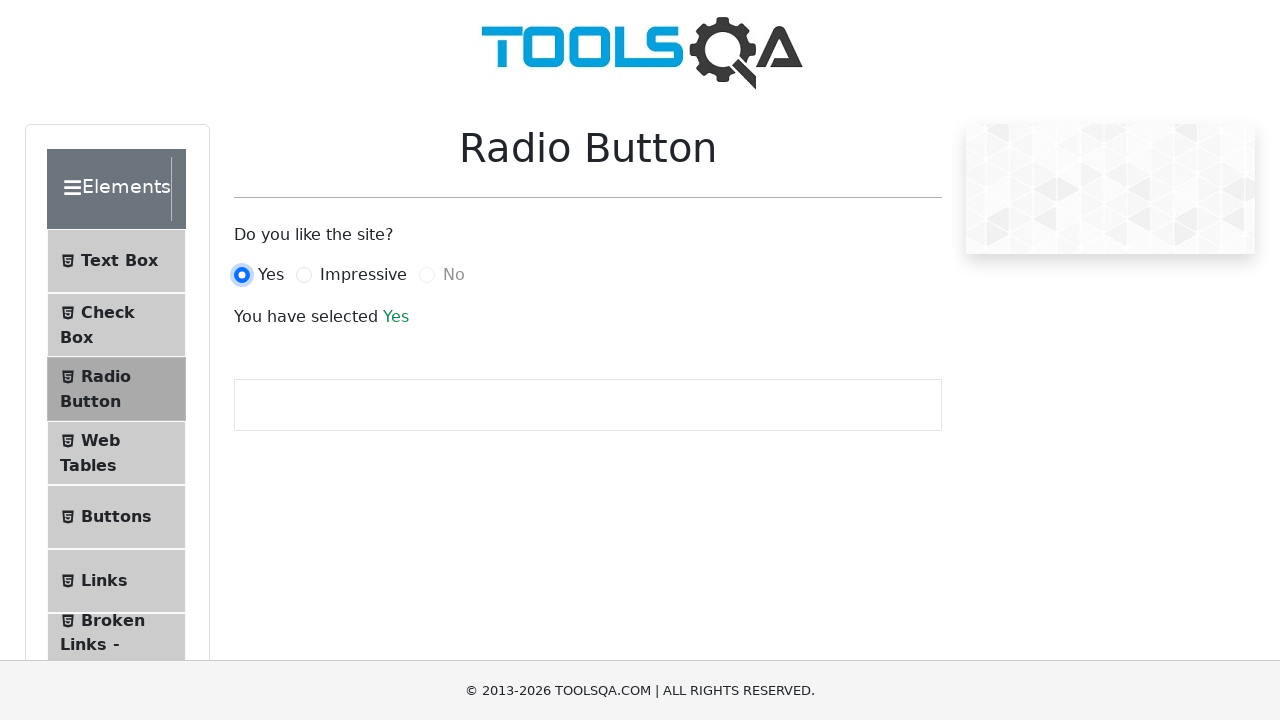

Retrieved success message text on retry: 'Yes'
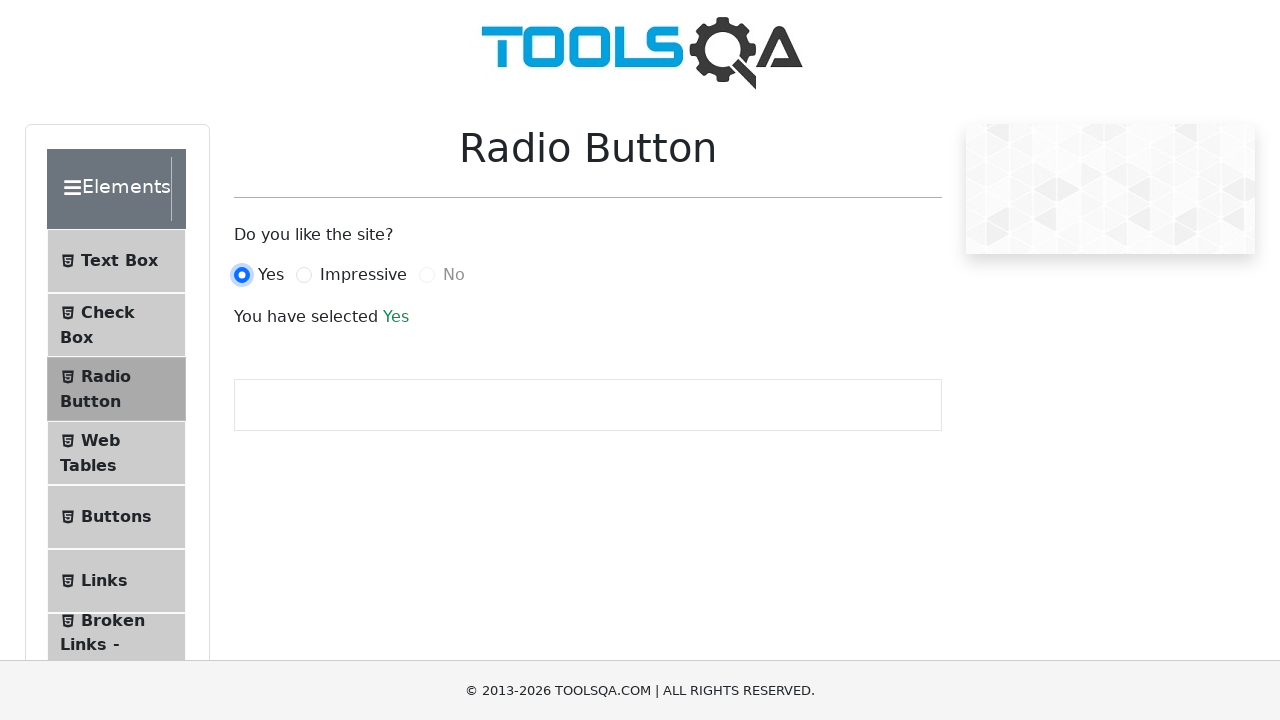

Verified success message displays 'Yes'
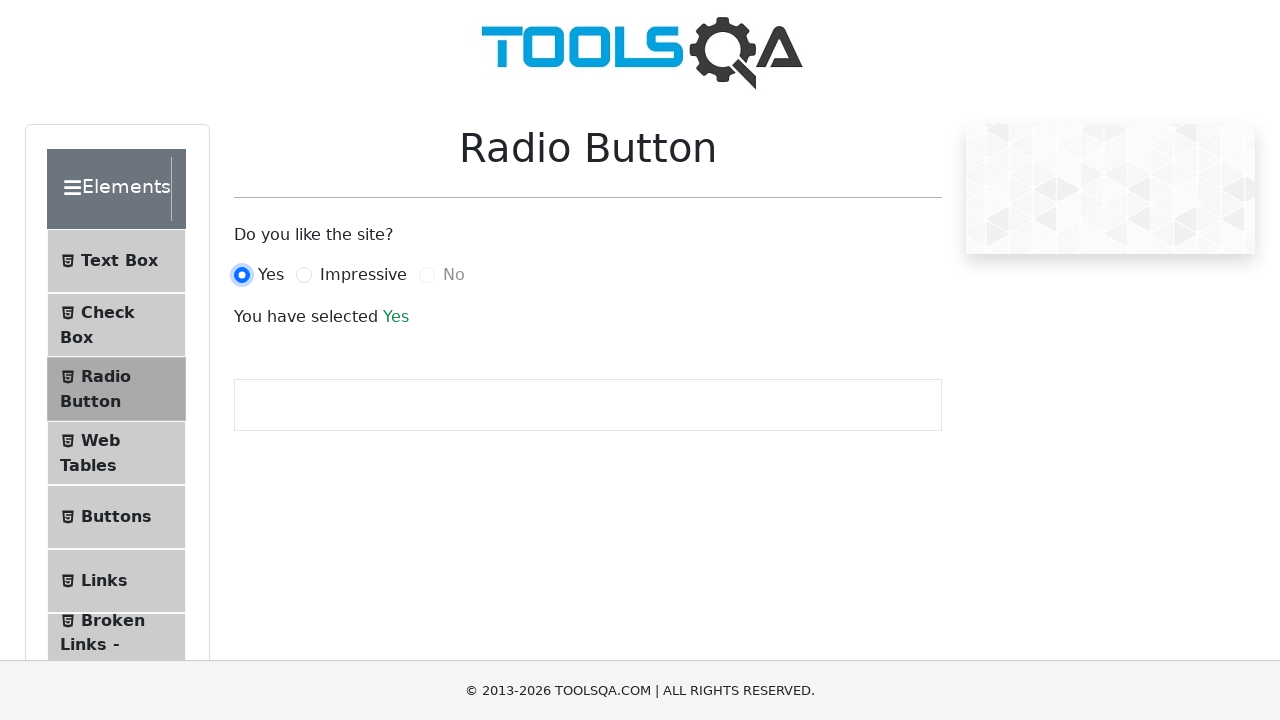

Test completed successfully
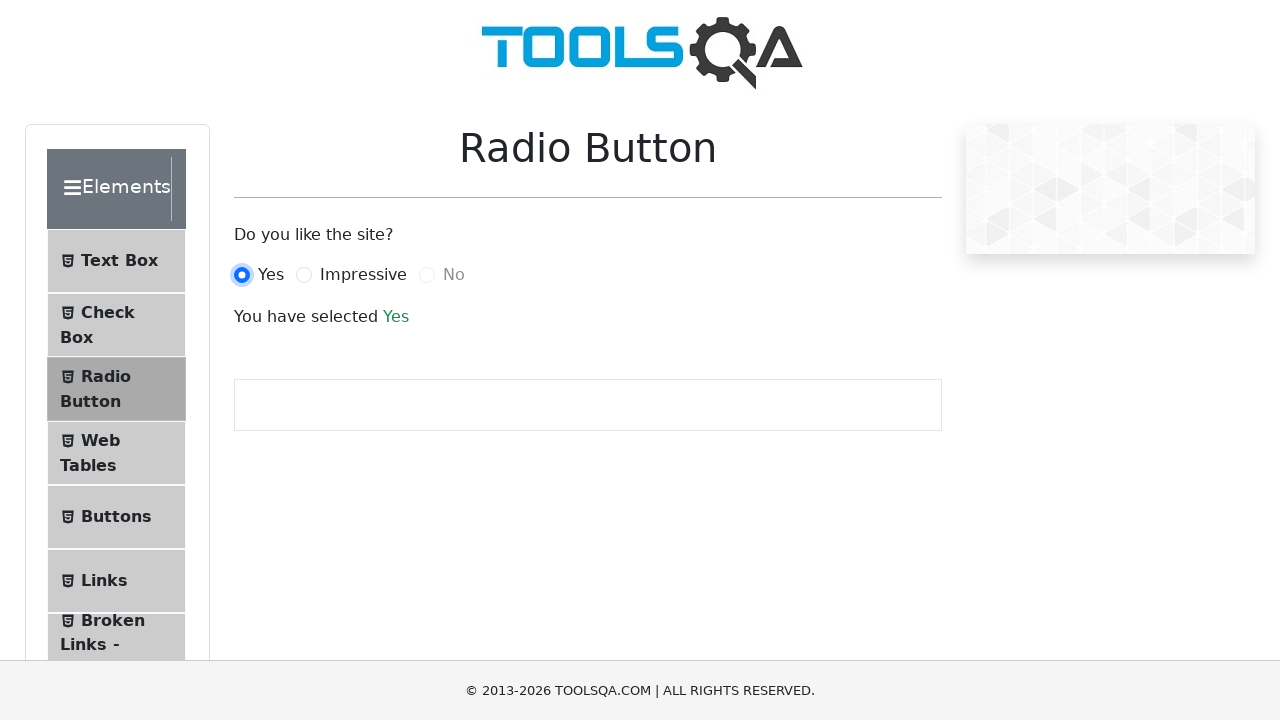

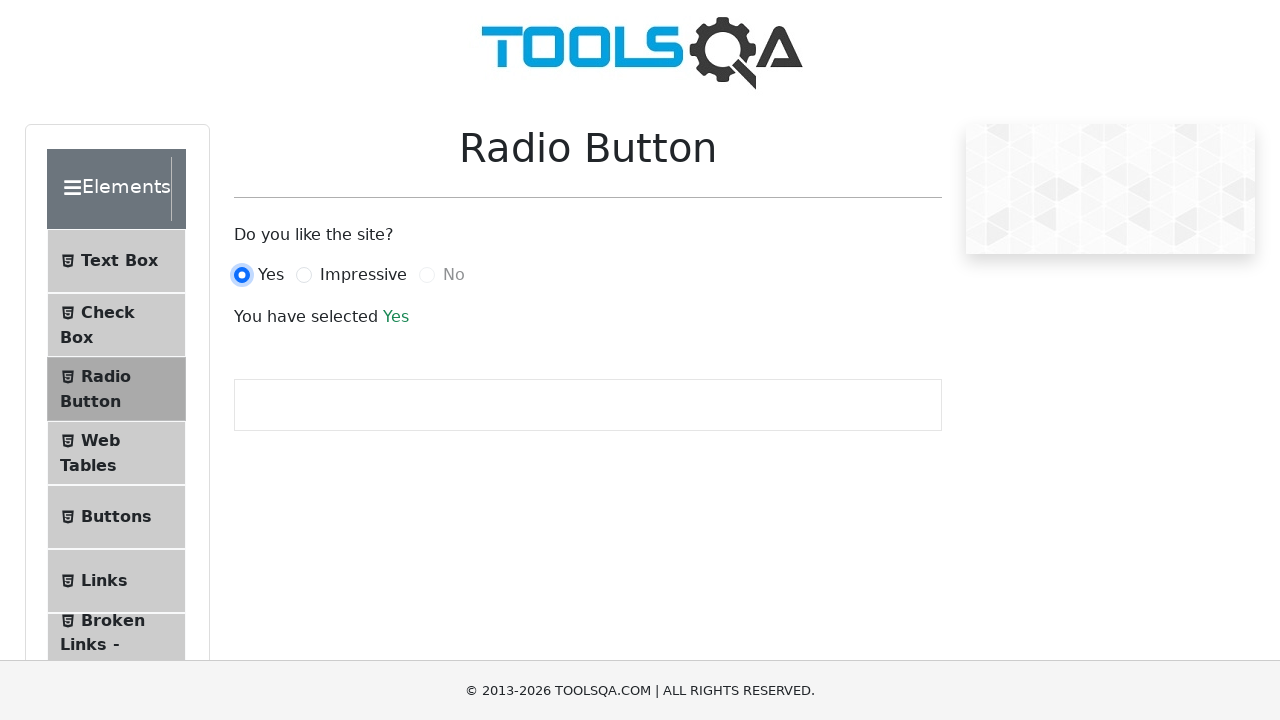